Waits for search field to load, then performs a search on python.org

Starting URL: https://www.python.org

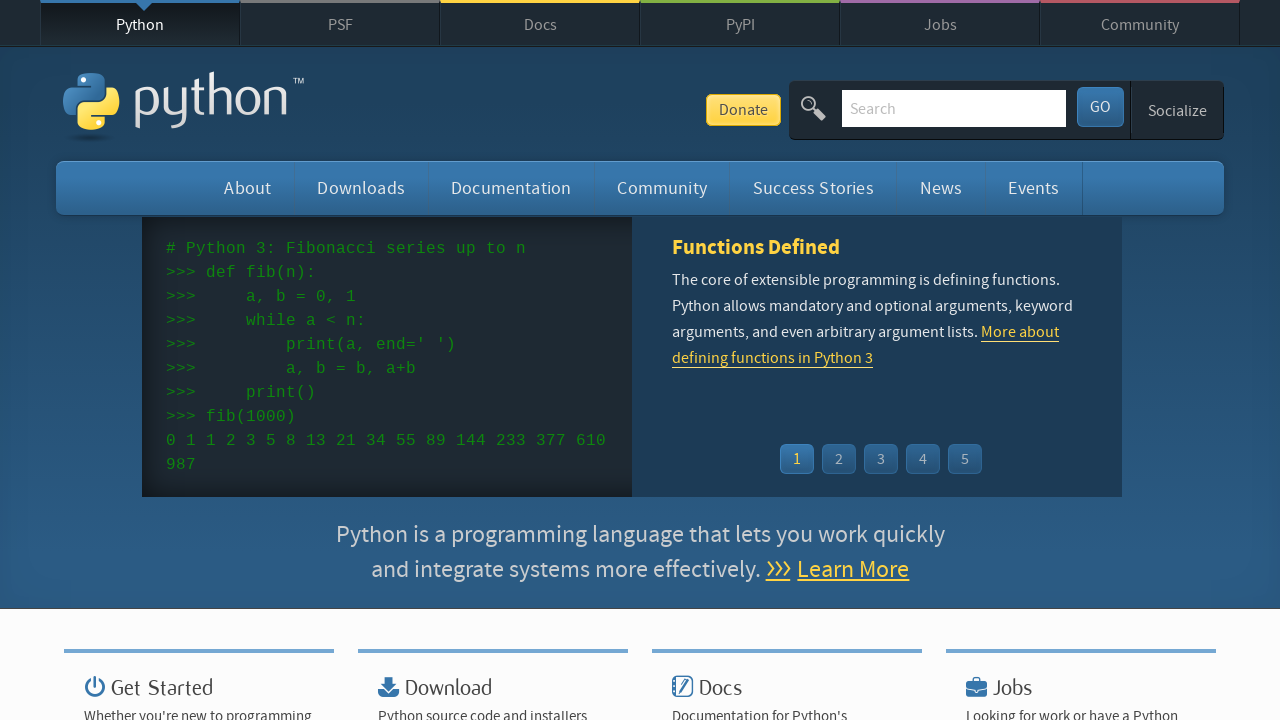

Waited for search field to load
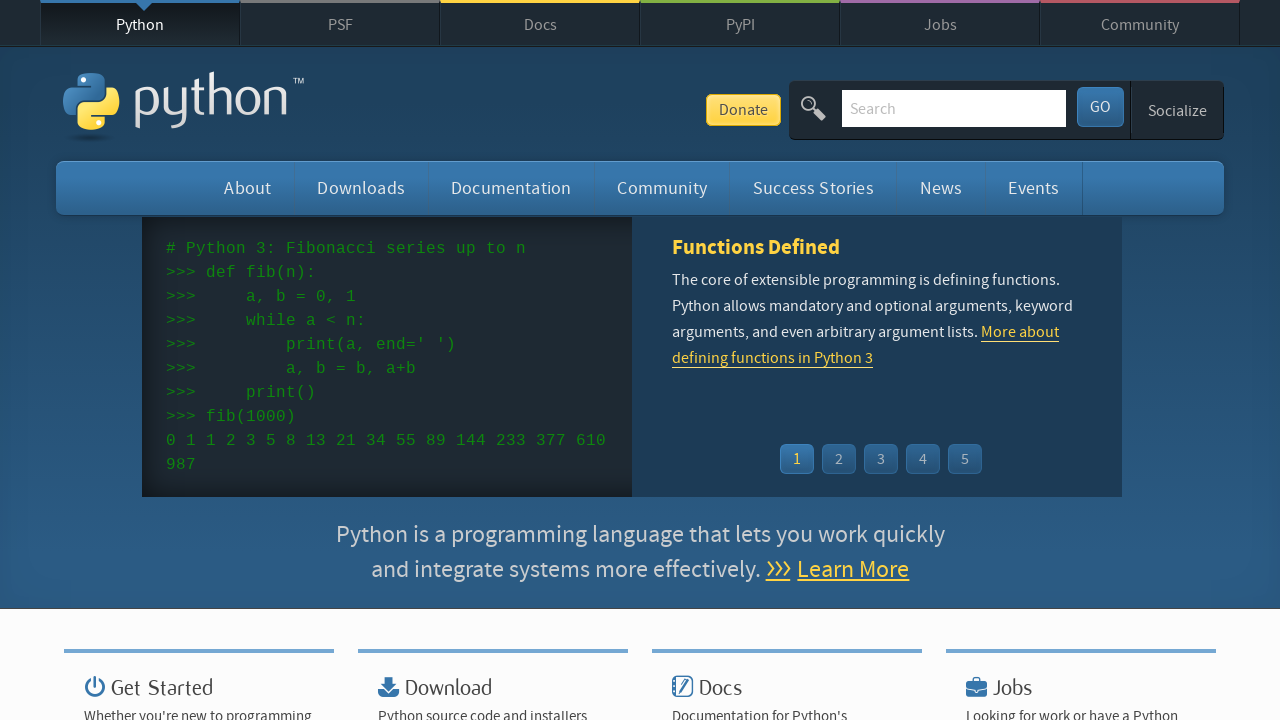

Located search field element with type 'search'
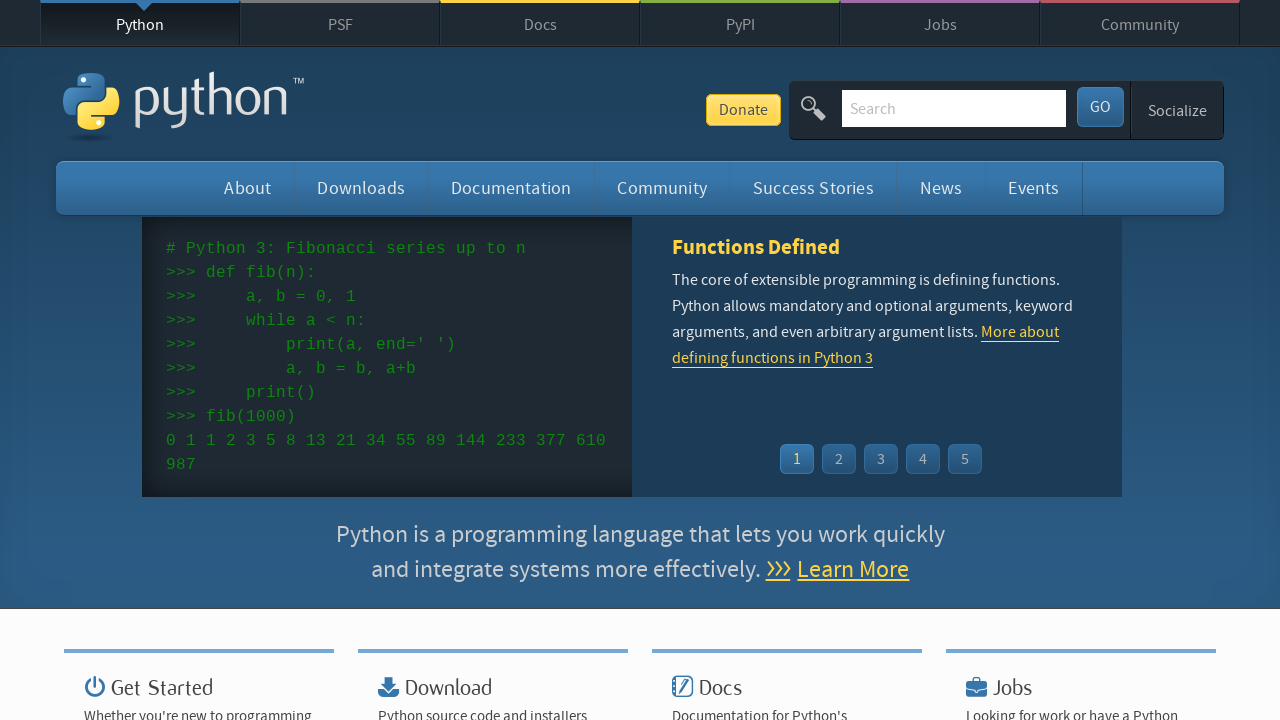

Filled search field with 'search test' on #id-search-field
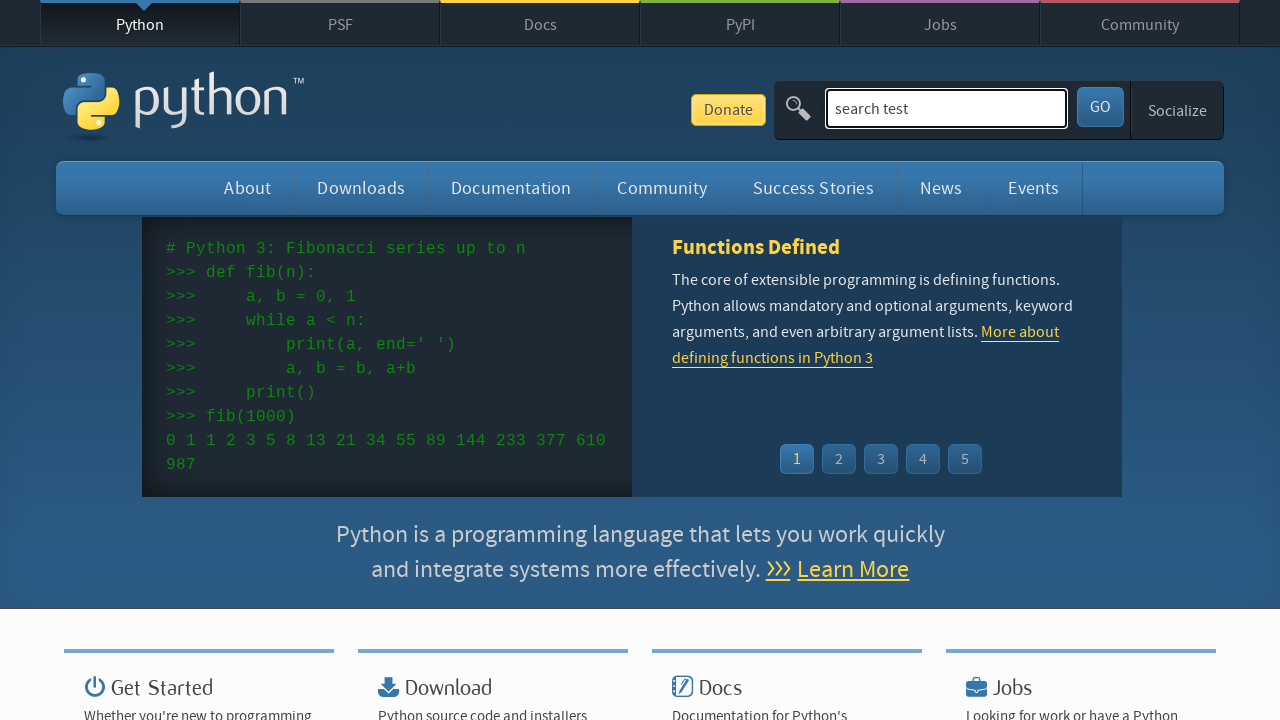

Pressed Enter to submit search on python.org on #id-search-field
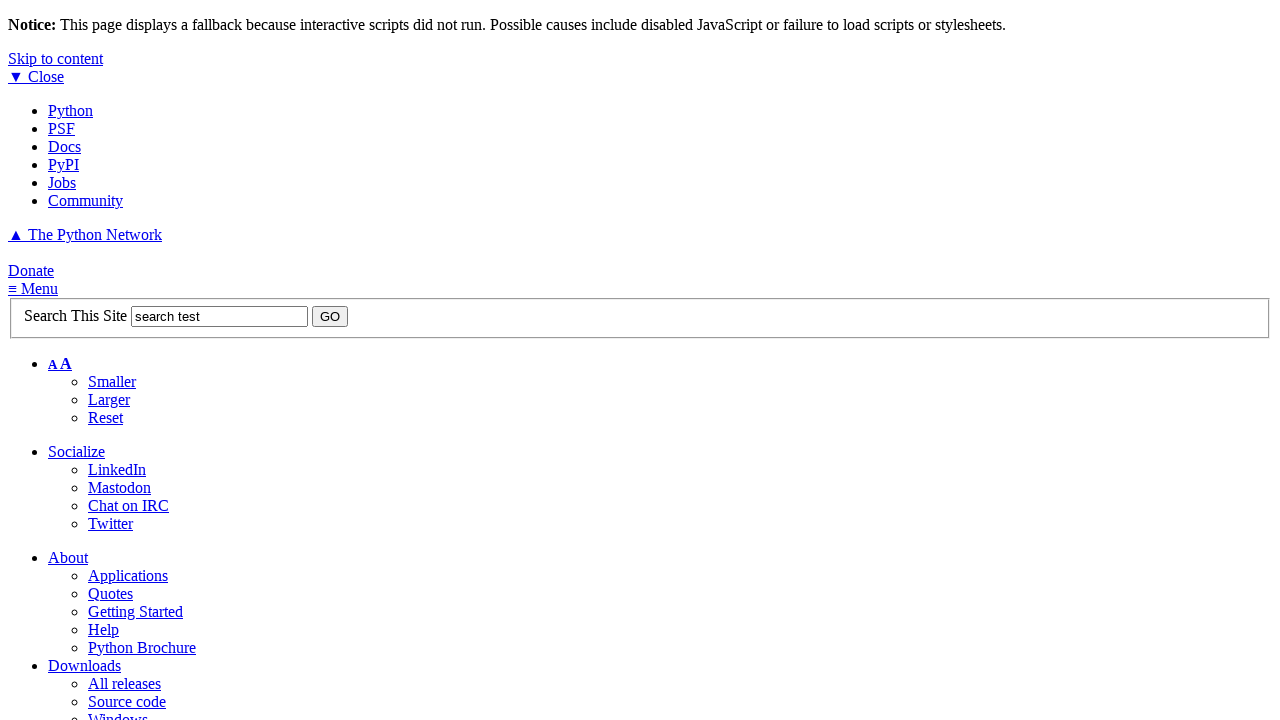

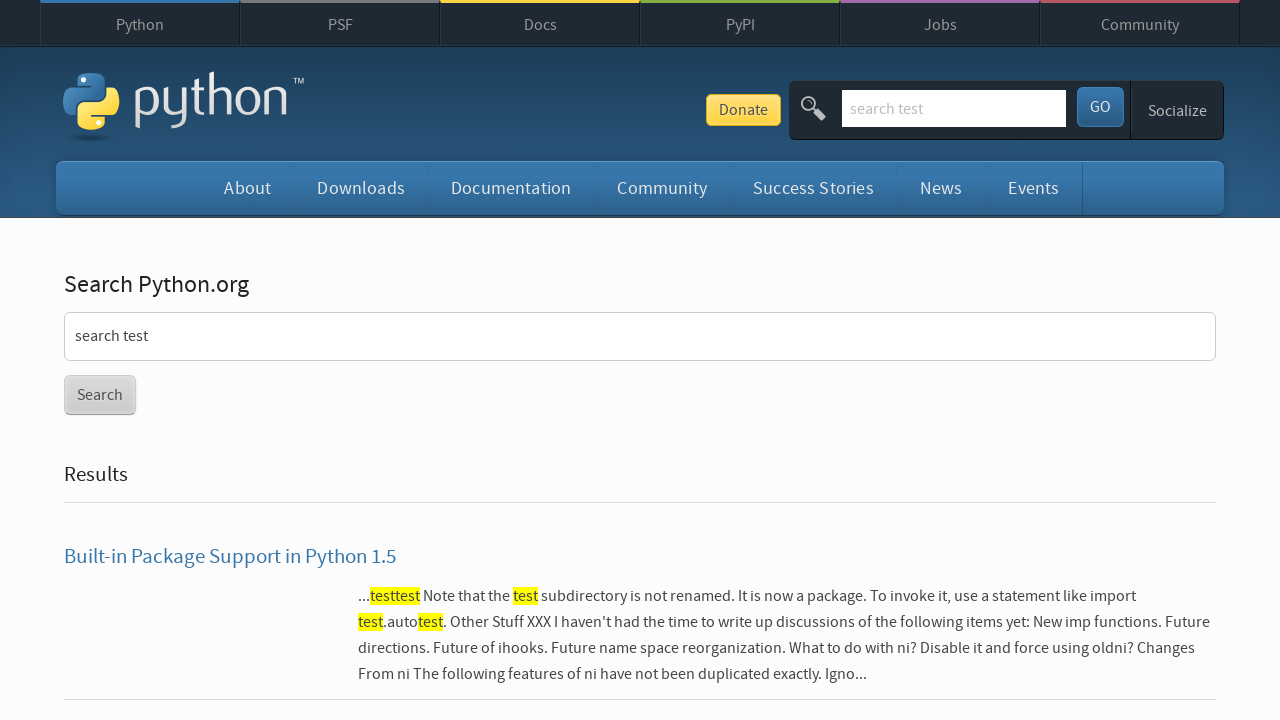